Tests clicking a button with dynamic class attributes on the UI Test Automation Playground class attribute page

Starting URL: http://uitestingplayground.com/classattr

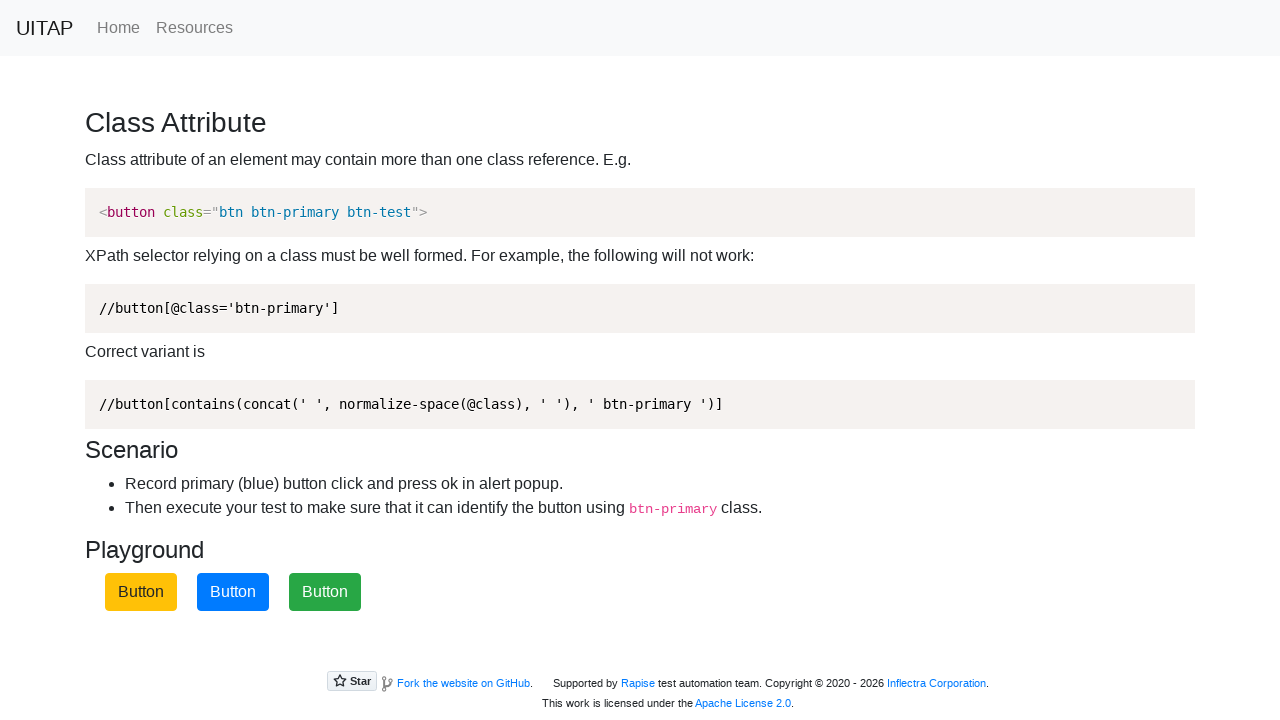

Clicked the primary button with dynamic class attributes at (233, 592) on button.btn.btn-primary
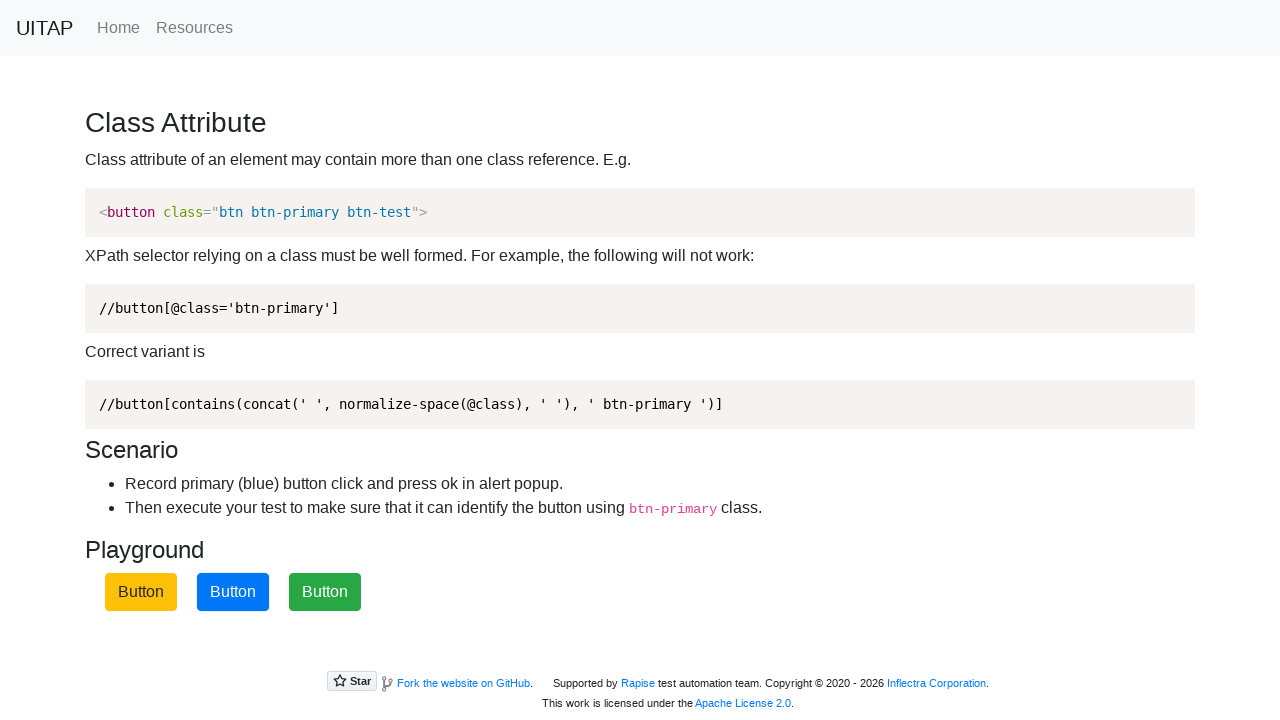

Set up dialog handler to accept alerts
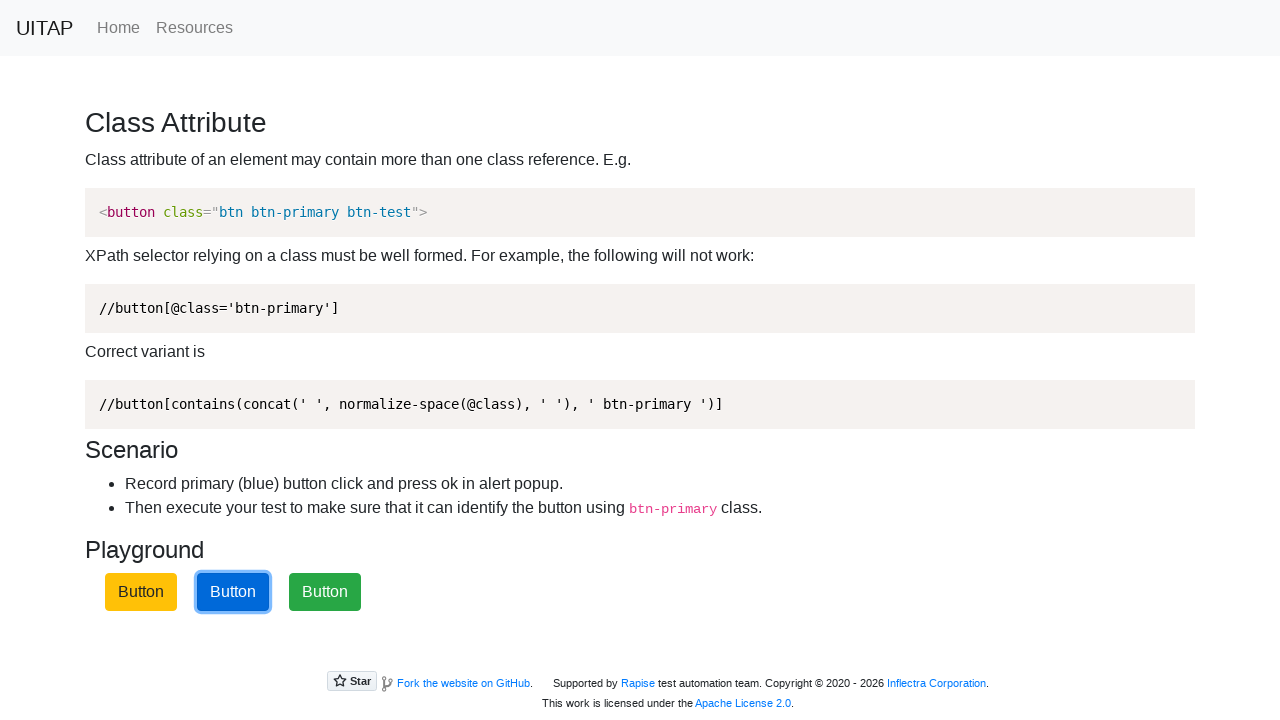

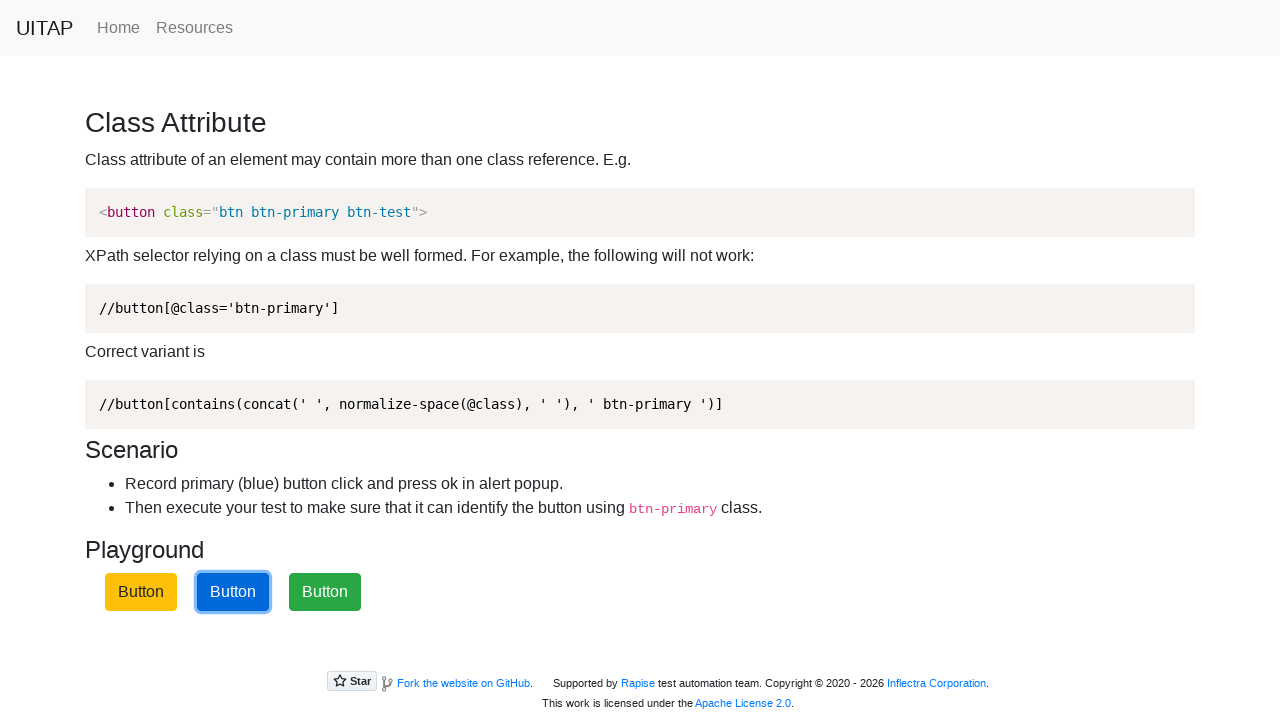